Tests the domain availability search functionality on registro.br by entering domain names and verifying search results are displayed. The test checks multiple domains in sequence.

Starting URL: https://registro.br/

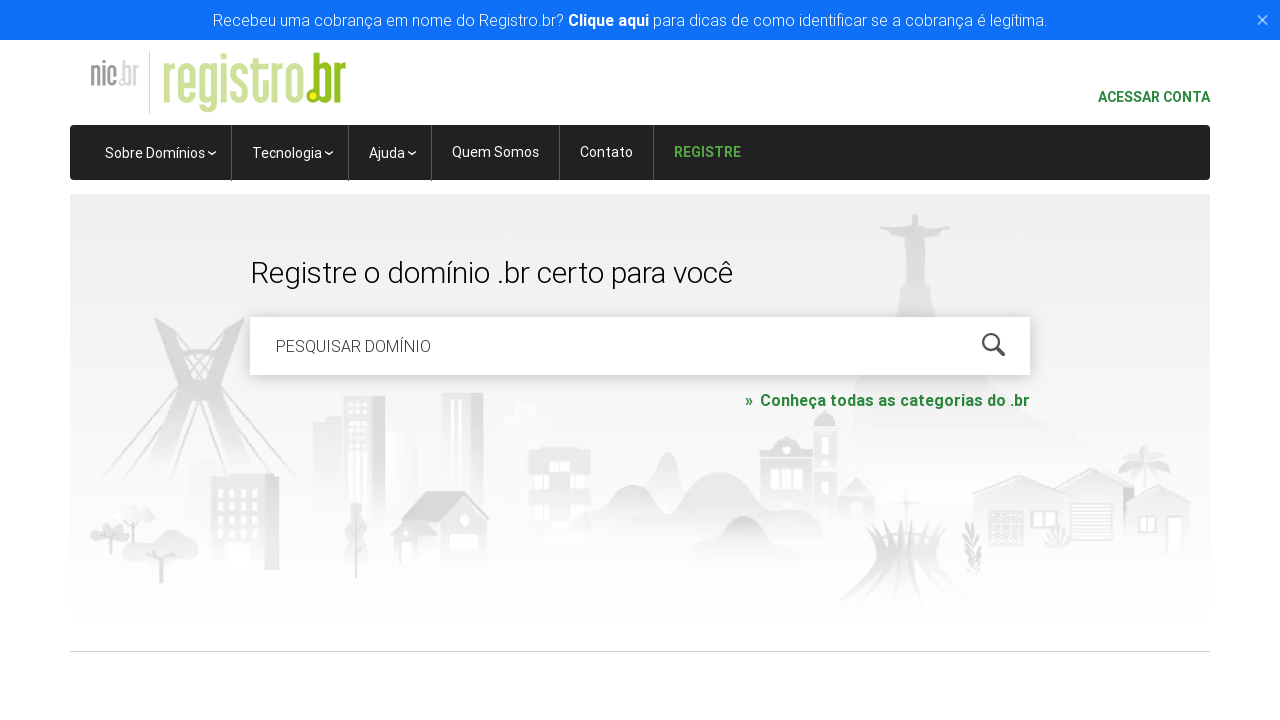

Cleared search field to prepare for domain 'roboscompython.com.br' on #is-avail-field
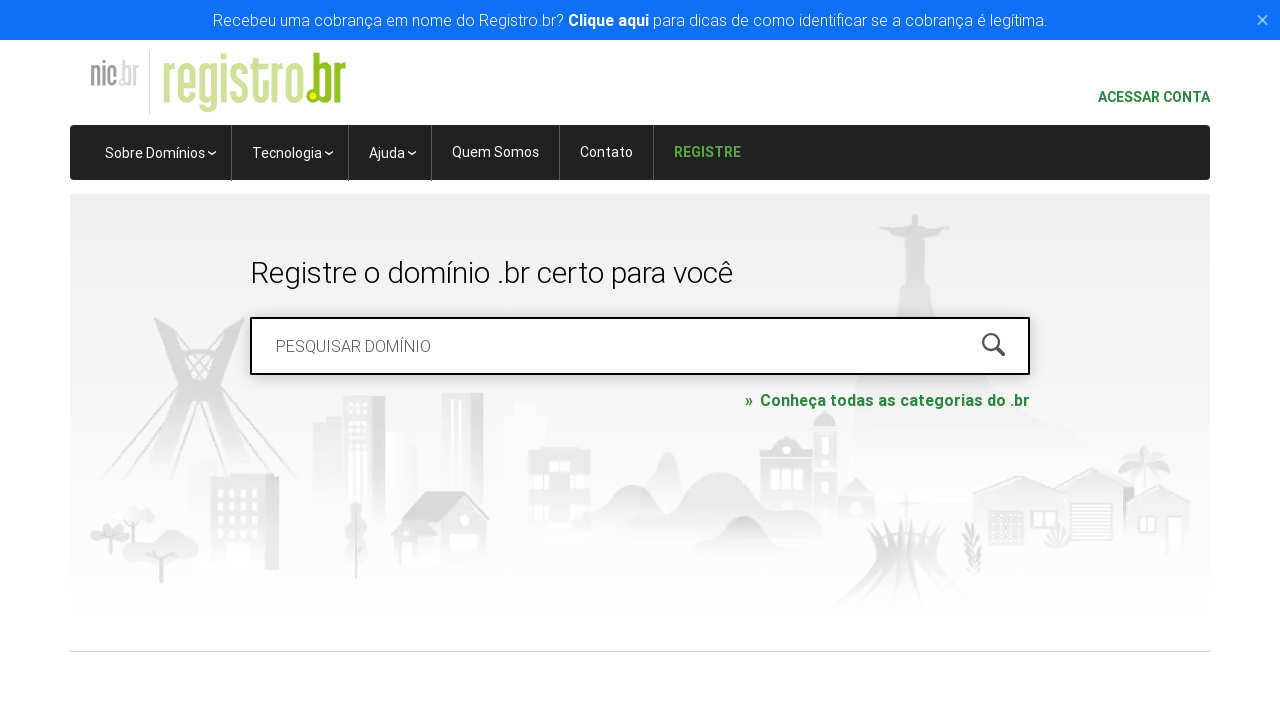

Entered domain 'roboscompython.com.br' in search field on #is-avail-field
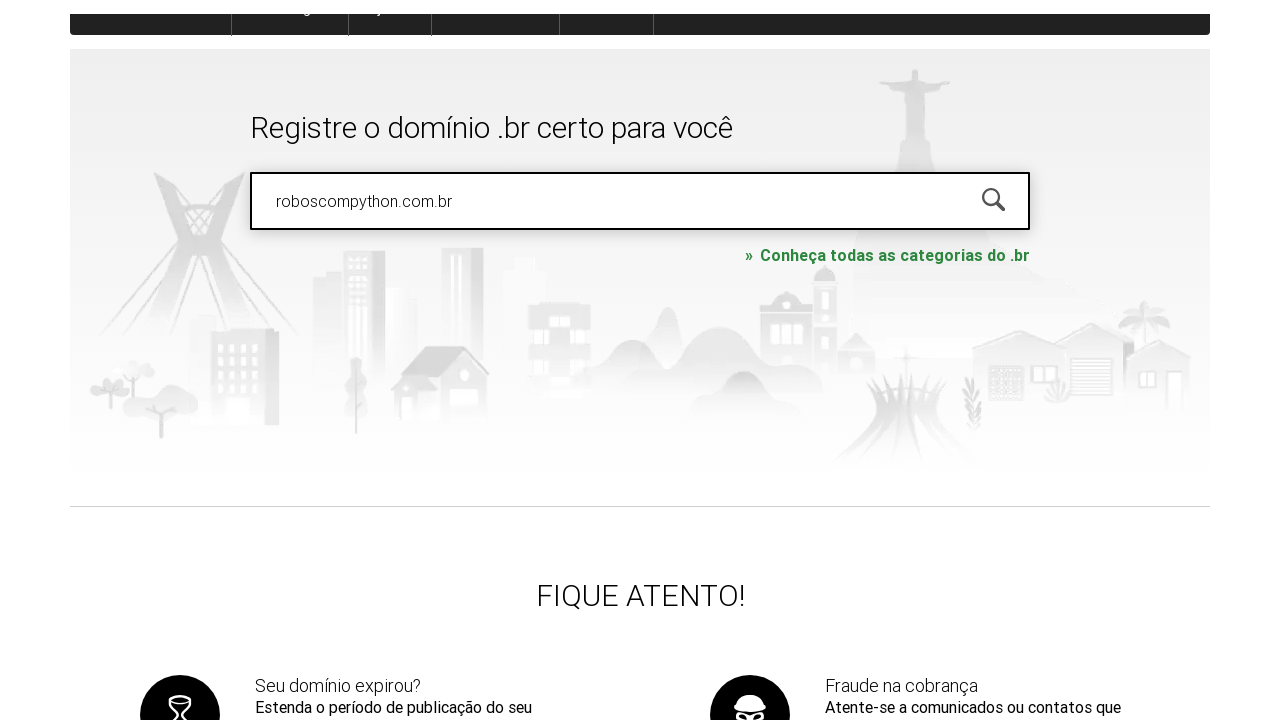

Pressed Enter to search for domain 'roboscompython.com.br' on #is-avail-field
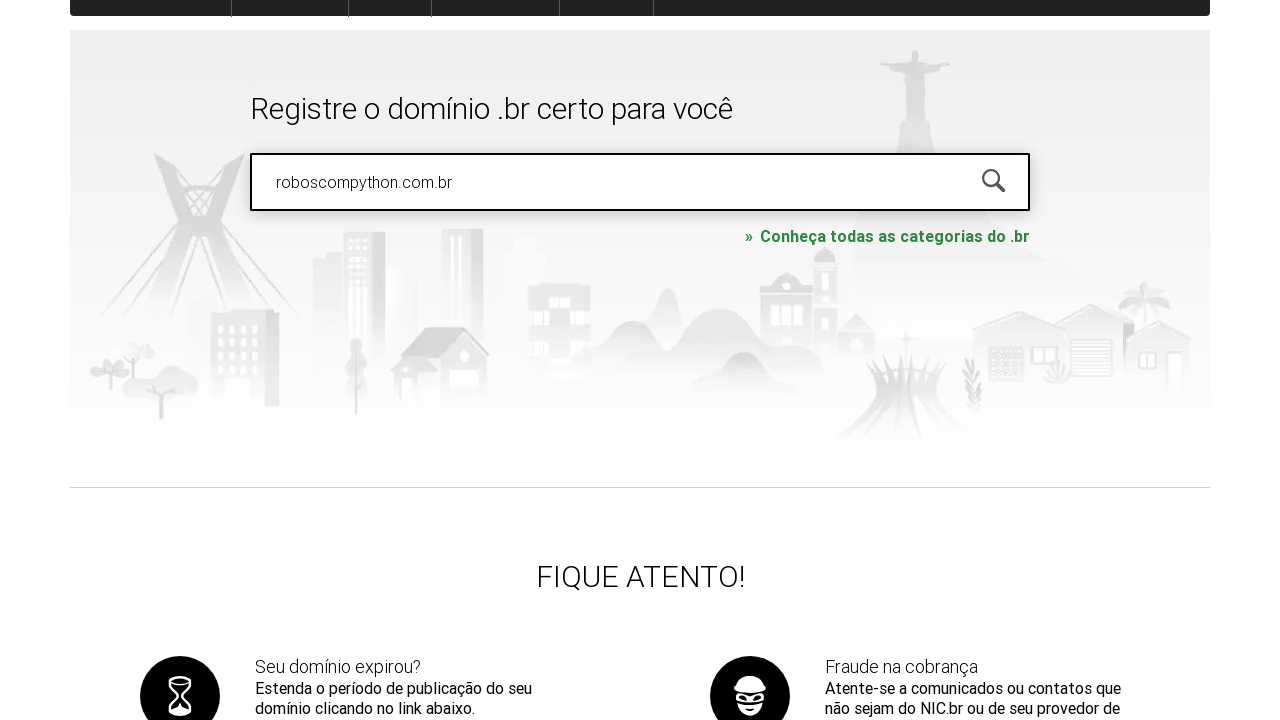

Search results loaded for domain 'roboscompython.com.br'
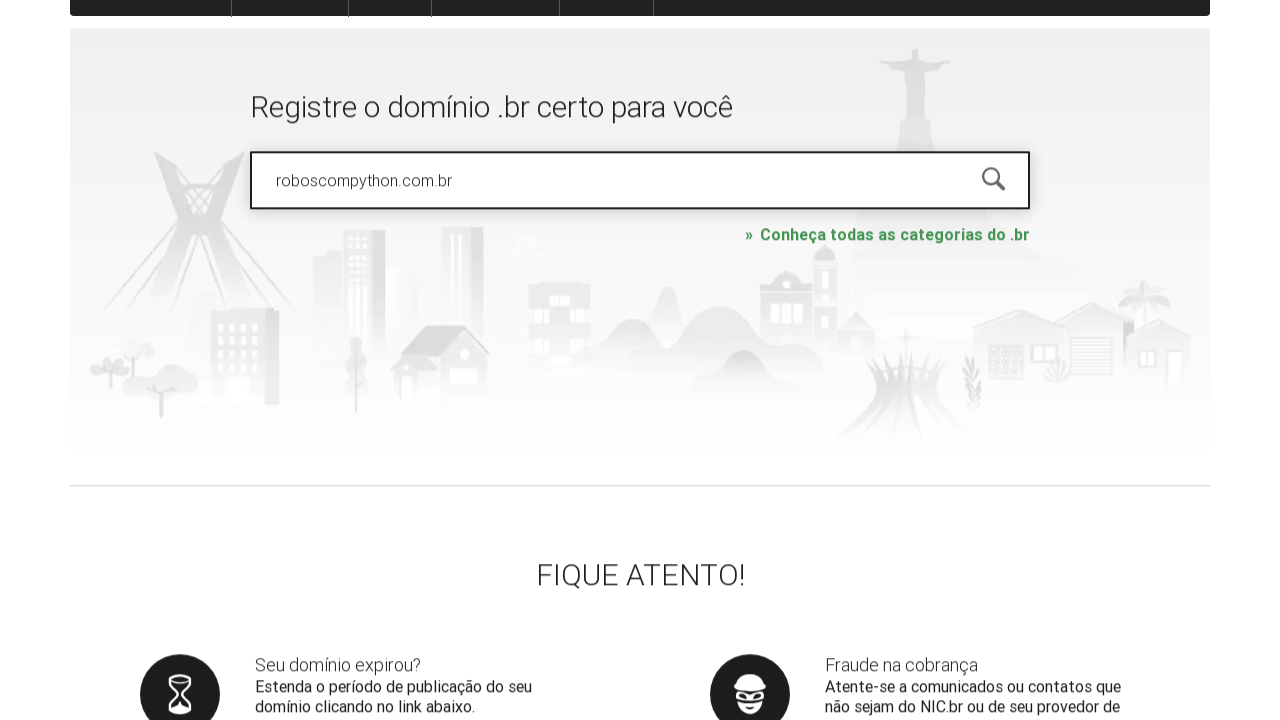

Cleared search field to prepare for domain 'udemy.com' on #is-avail-field
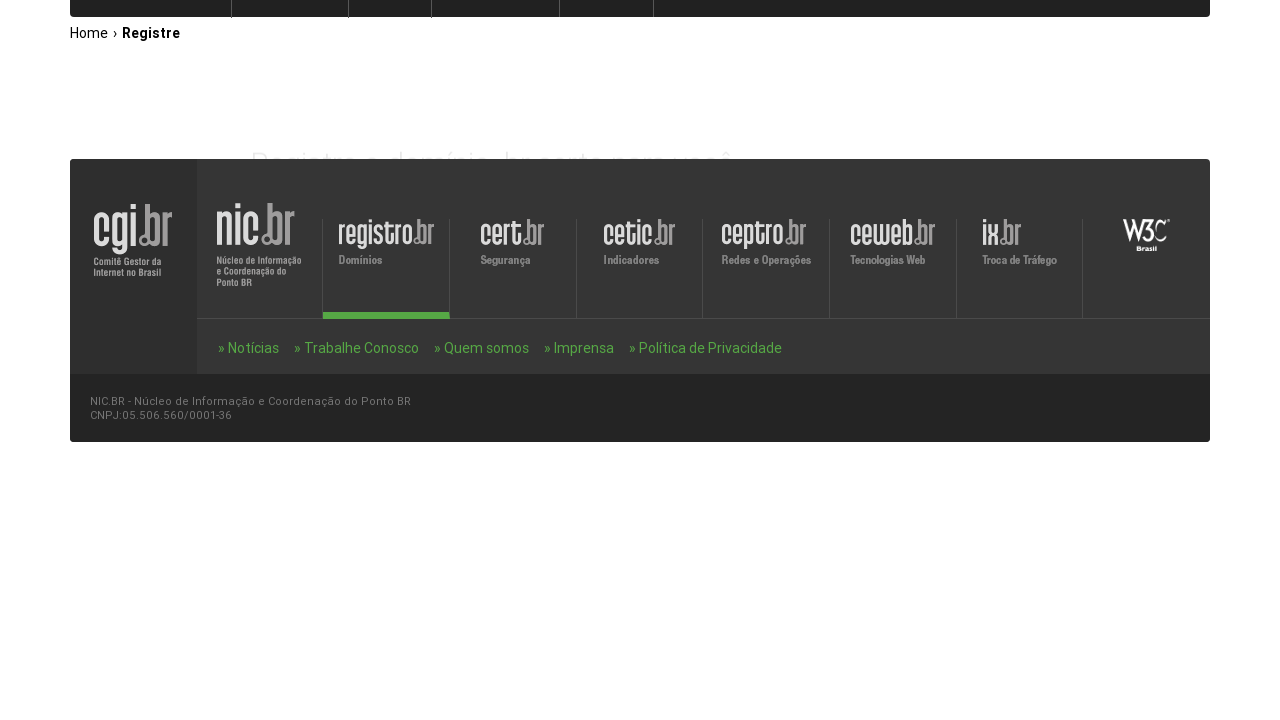

Entered domain 'udemy.com' in search field on #is-avail-field
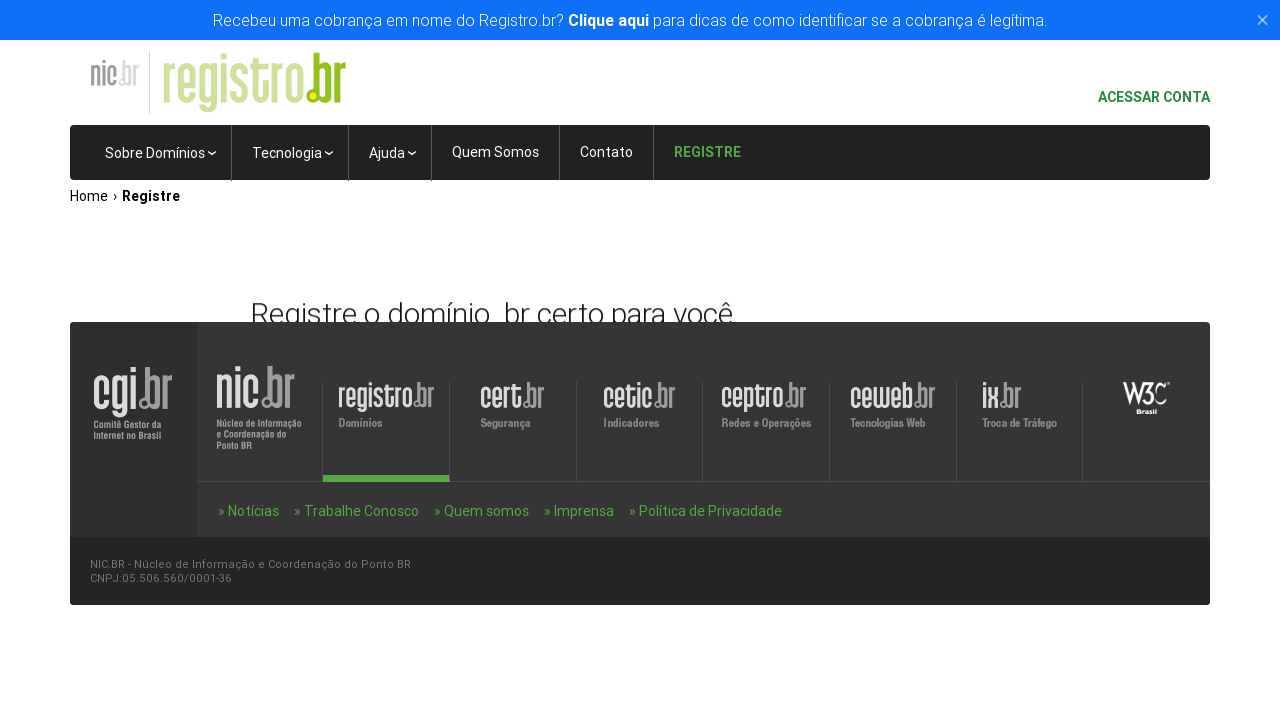

Pressed Enter to search for domain 'udemy.com' on #is-avail-field
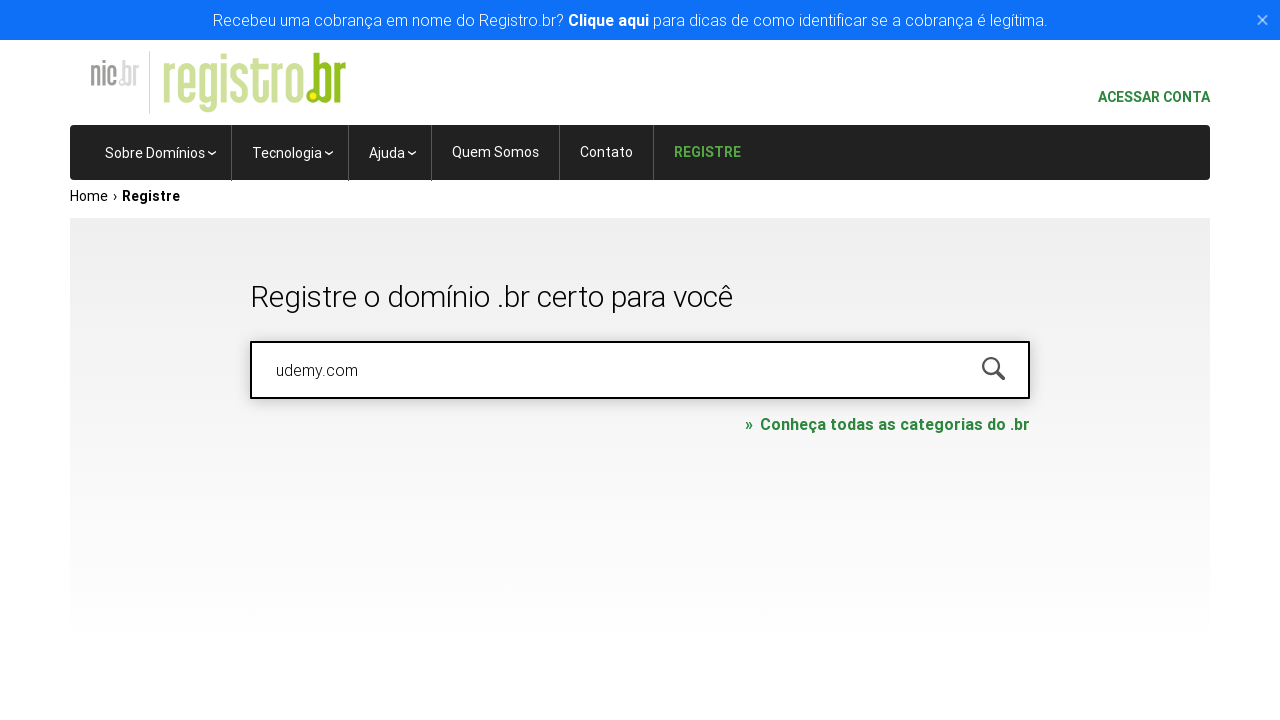

Search results loaded for domain 'udemy.com'
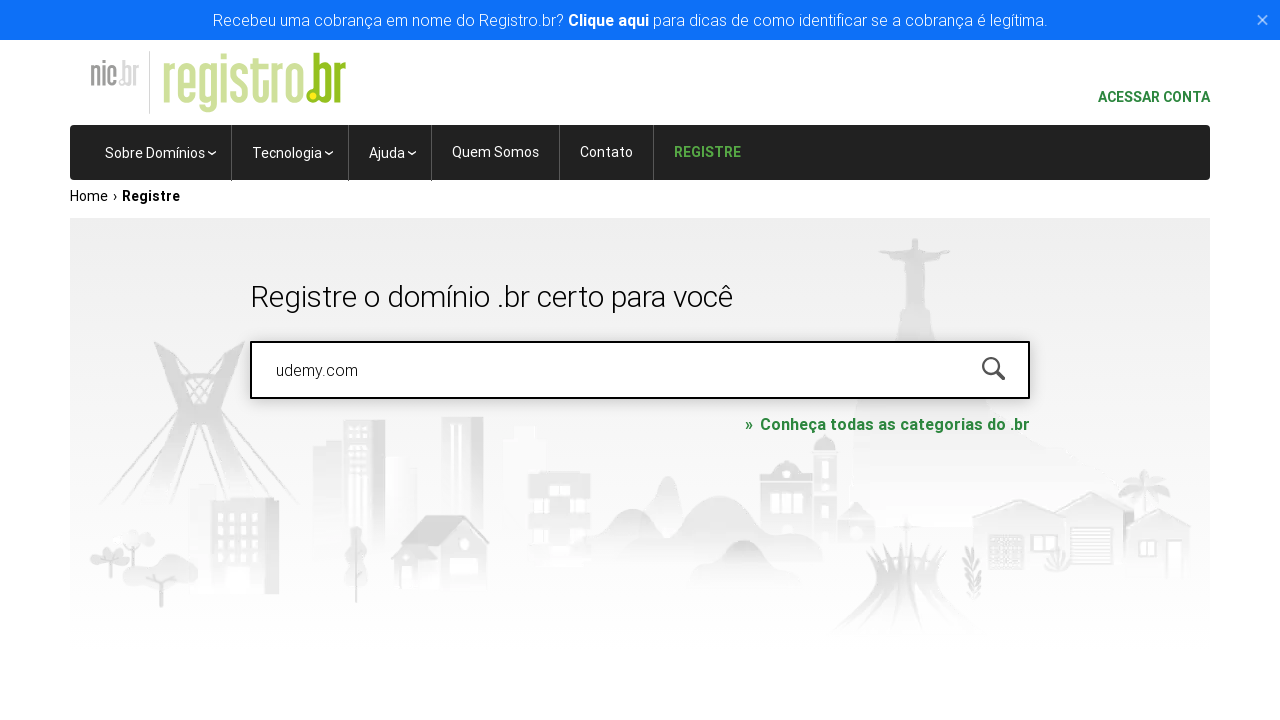

Cleared search field to prepare for domain 'uol.com.br' on #is-avail-field
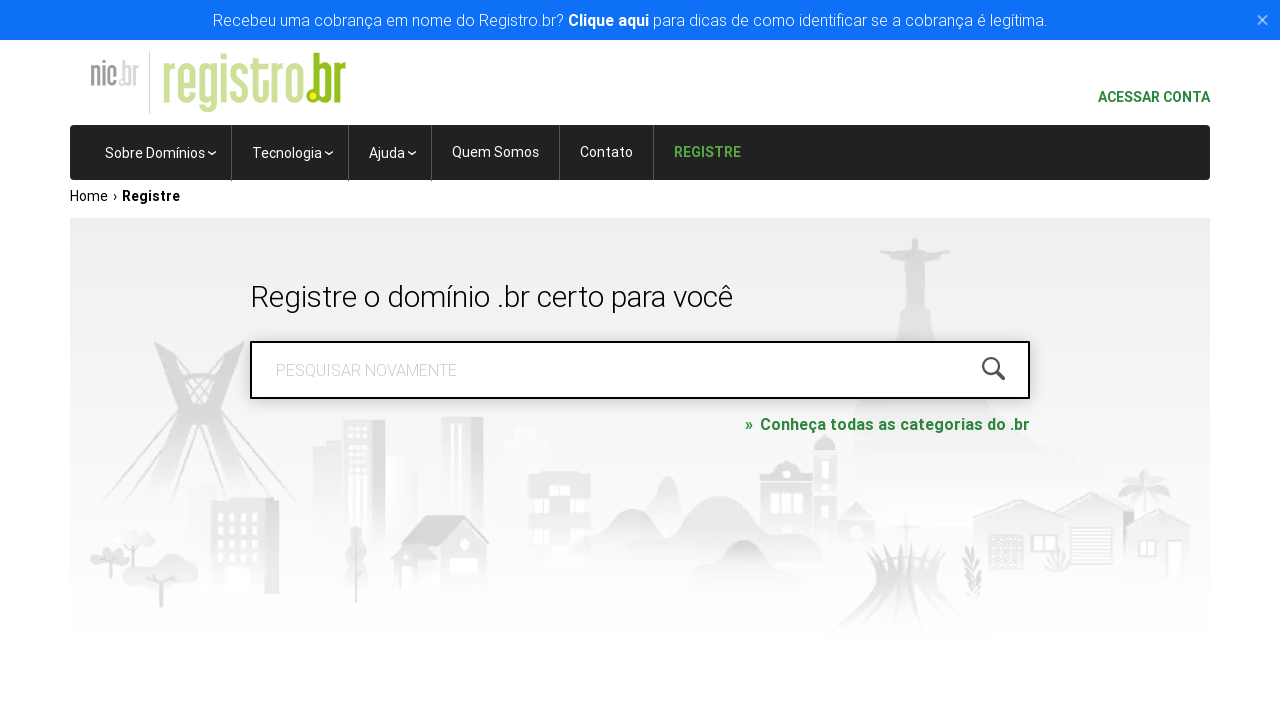

Entered domain 'uol.com.br' in search field on #is-avail-field
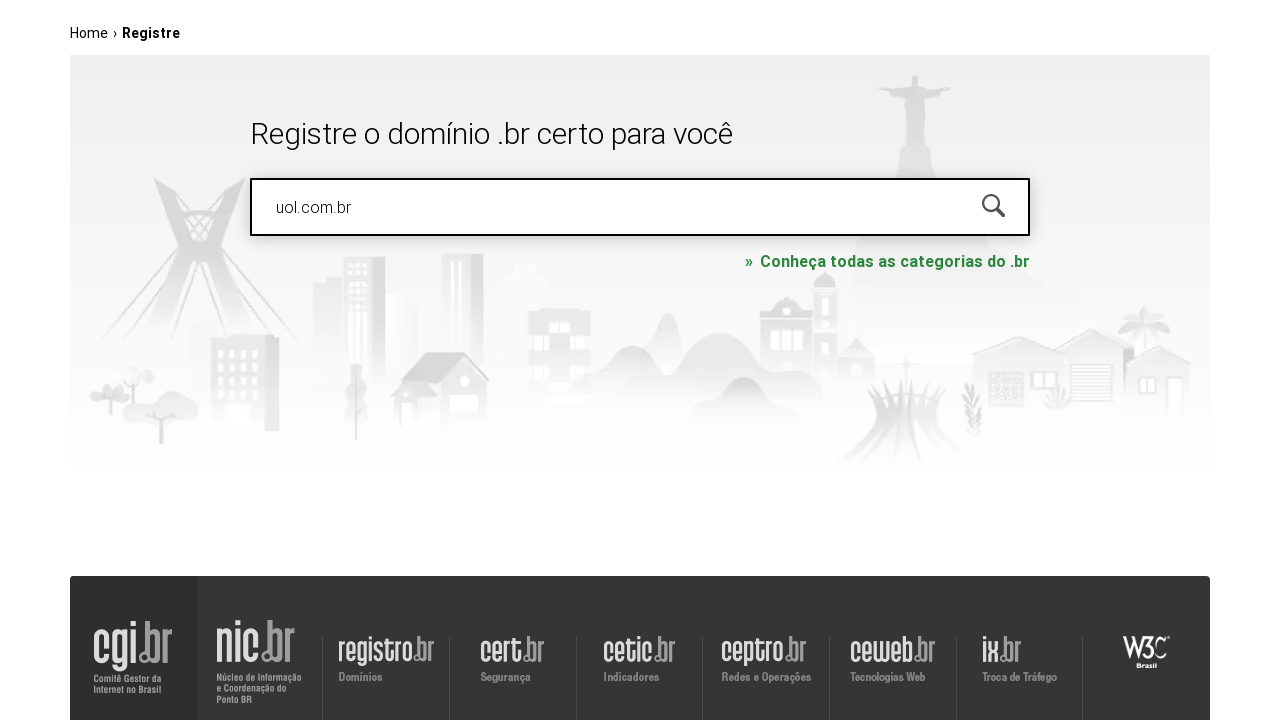

Pressed Enter to search for domain 'uol.com.br' on #is-avail-field
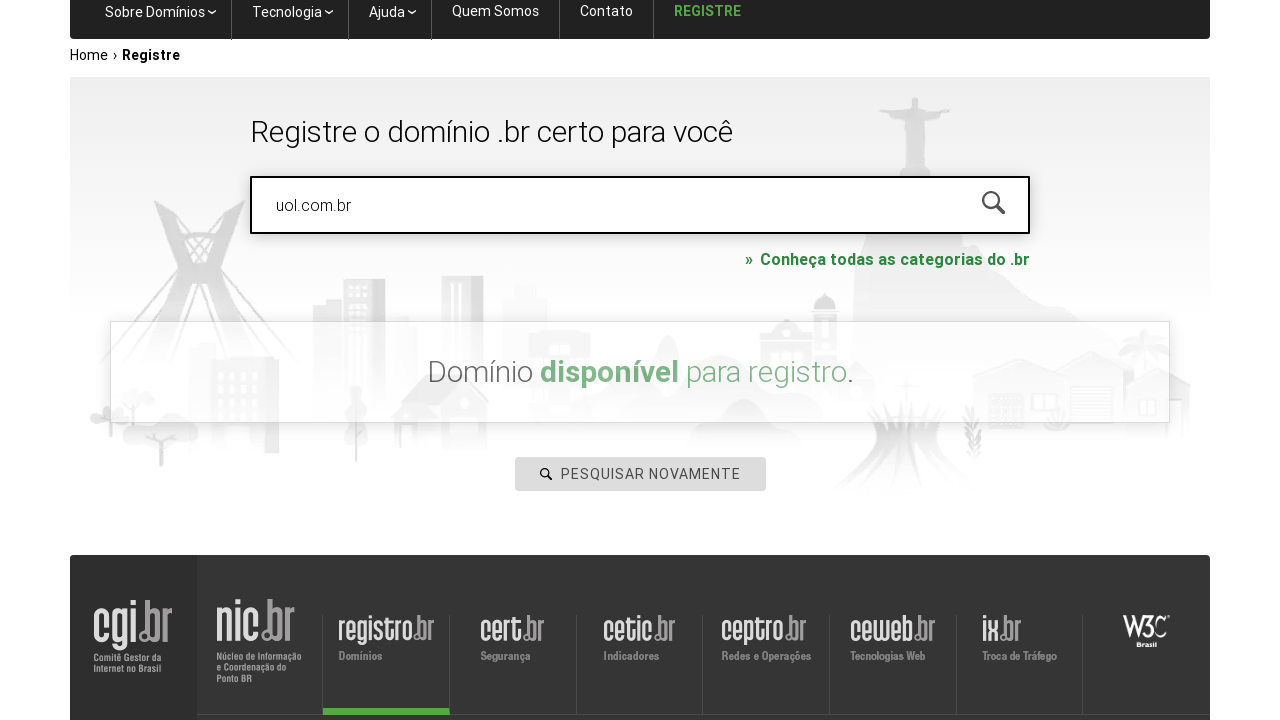

Search results loaded for domain 'uol.com.br'
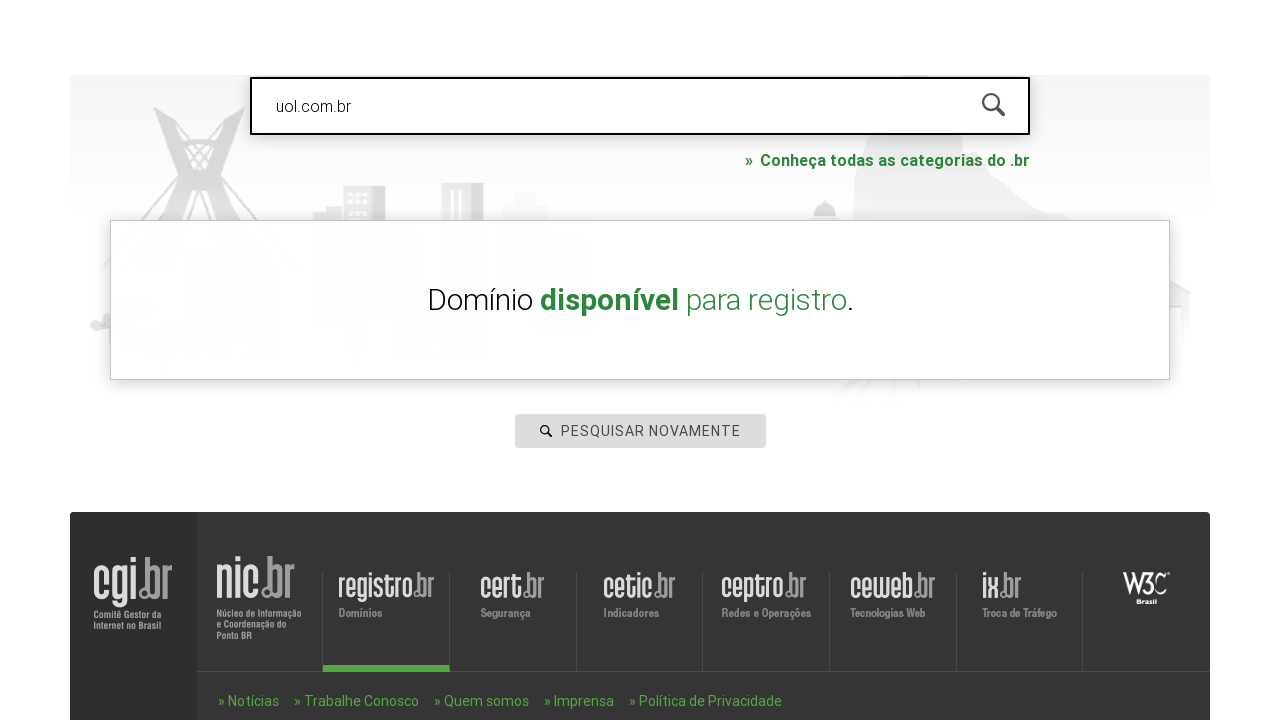

Cleared search field to prepare for domain 'pythoncurso.com' on #is-avail-field
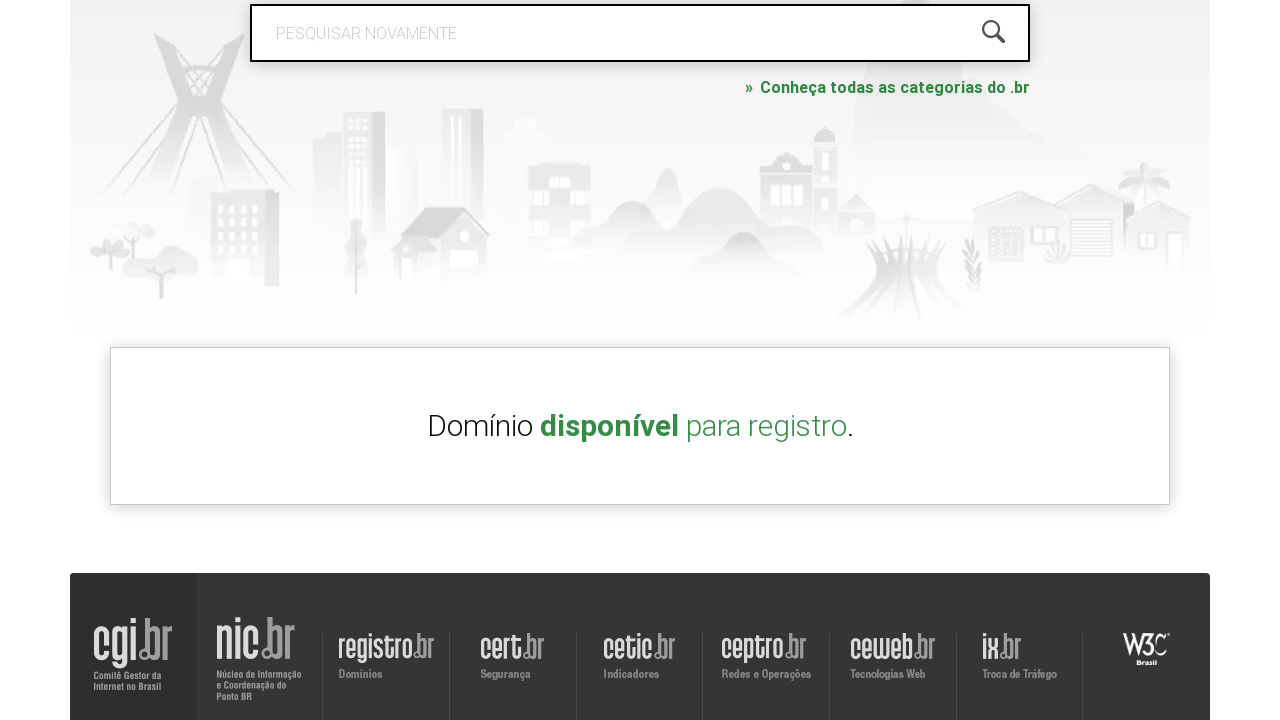

Entered domain 'pythoncurso.com' in search field on #is-avail-field
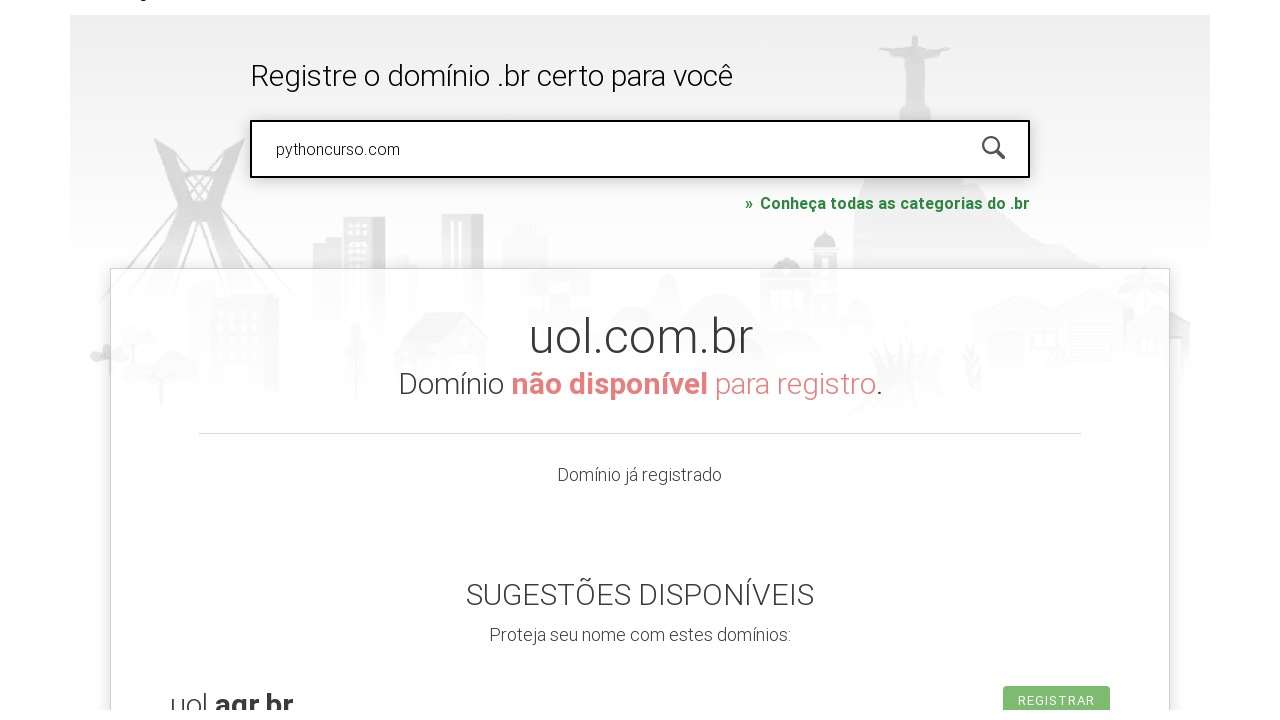

Pressed Enter to search for domain 'pythoncurso.com' on #is-avail-field
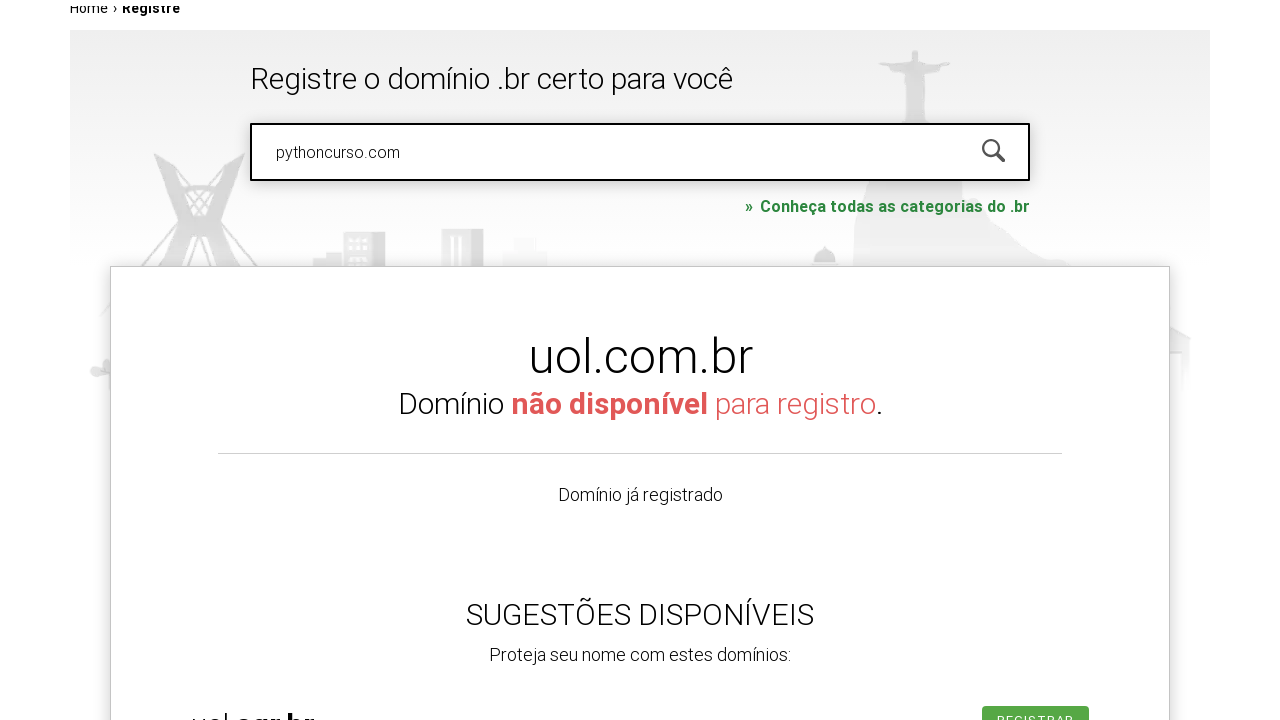

Search results loaded for domain 'pythoncurso.com'
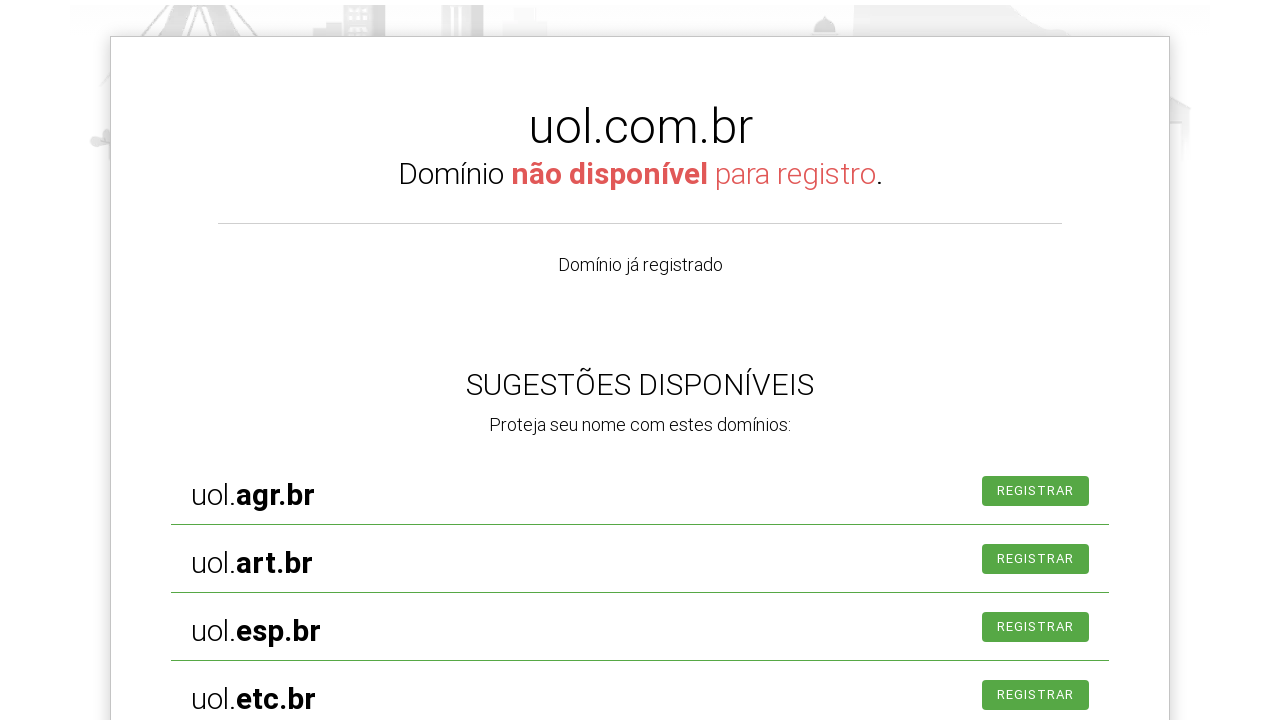

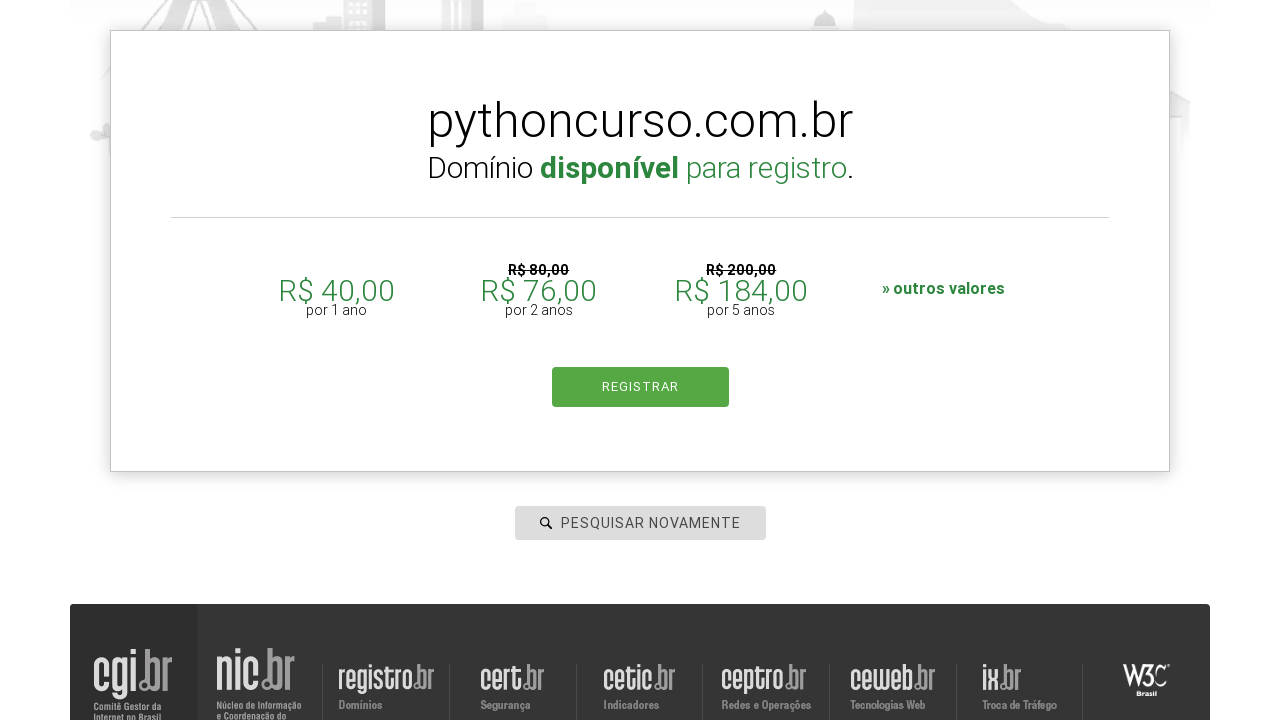